Tests keyboard actions including typing text, selecting all with Ctrl+A, copying with Ctrl+C, tabbing to next field, and pasting with Ctrl+V on a text comparison tool

Starting URL: https://gotranscript.com/text-compare

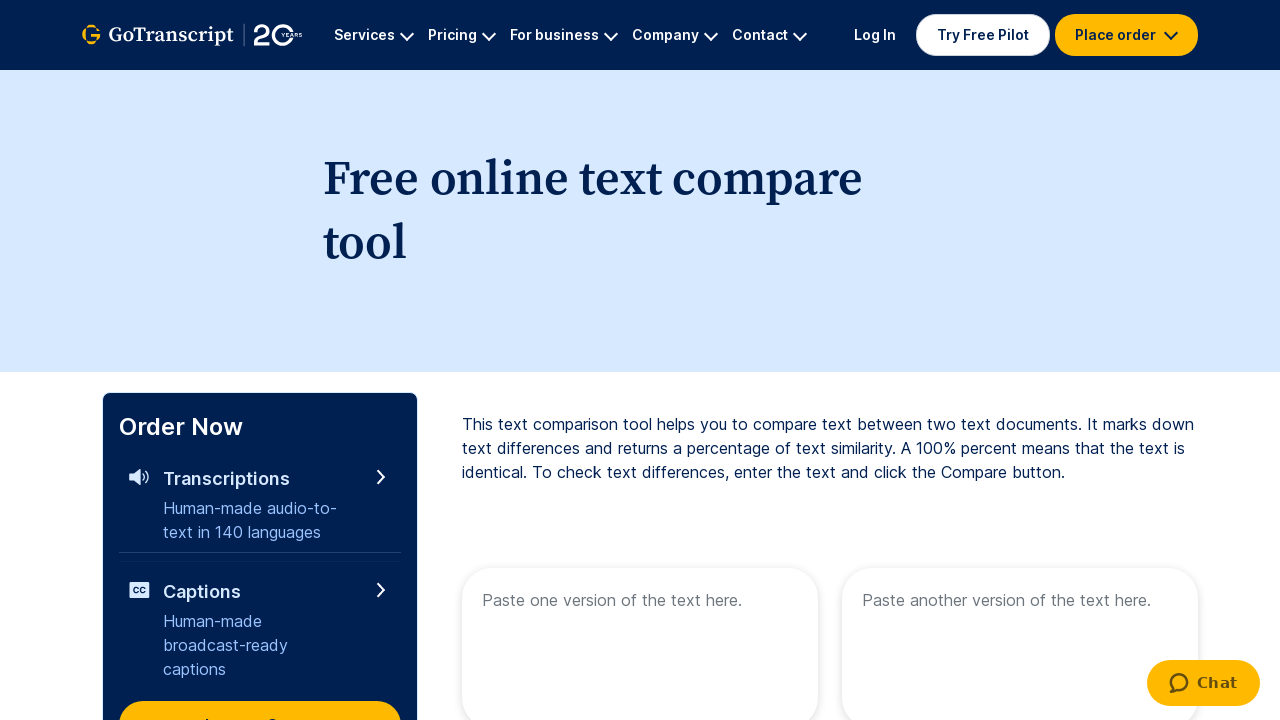

Typed 'Welcome Santhosh' into the first text area on [name='text1']
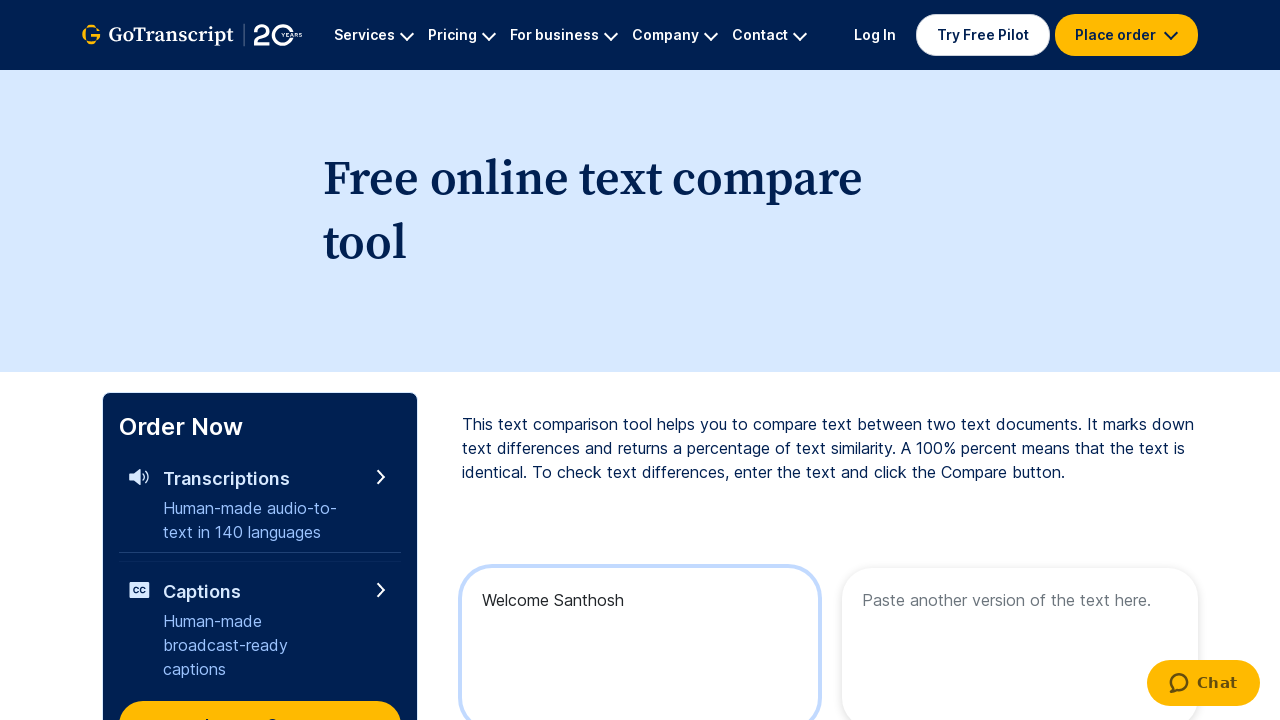

Selected all text with Ctrl+A
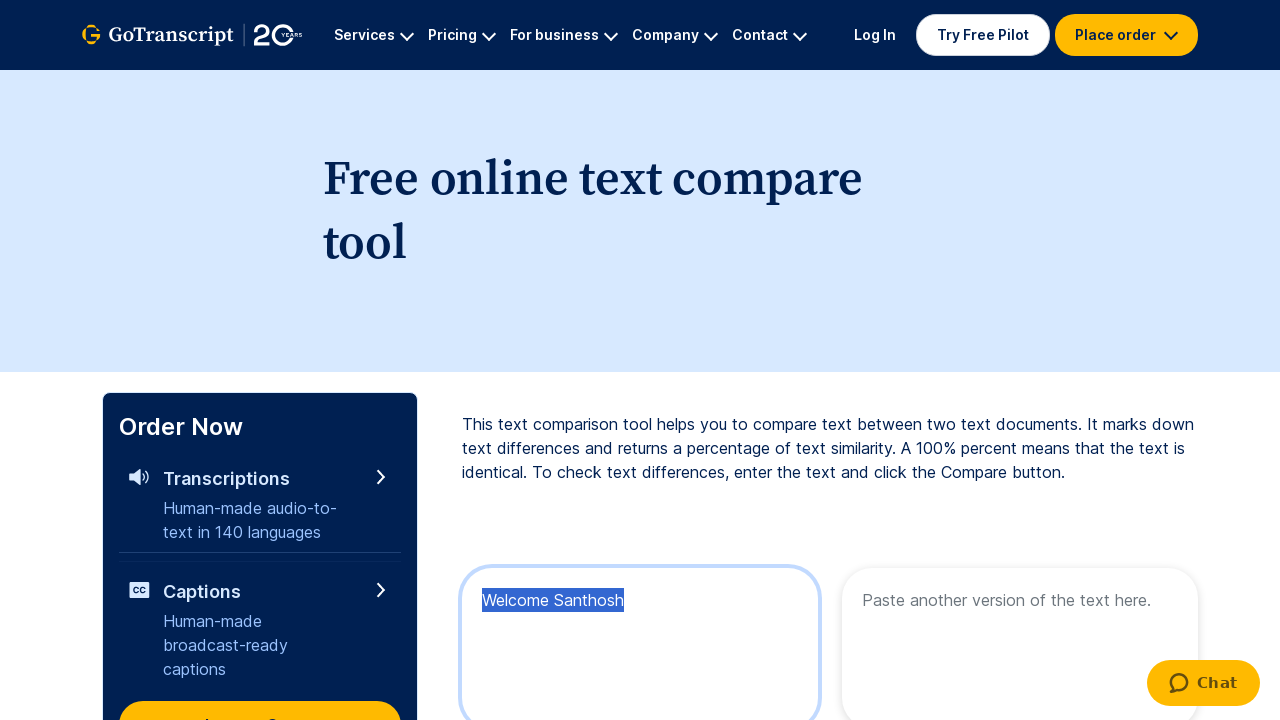

Copied selected text with Ctrl+C
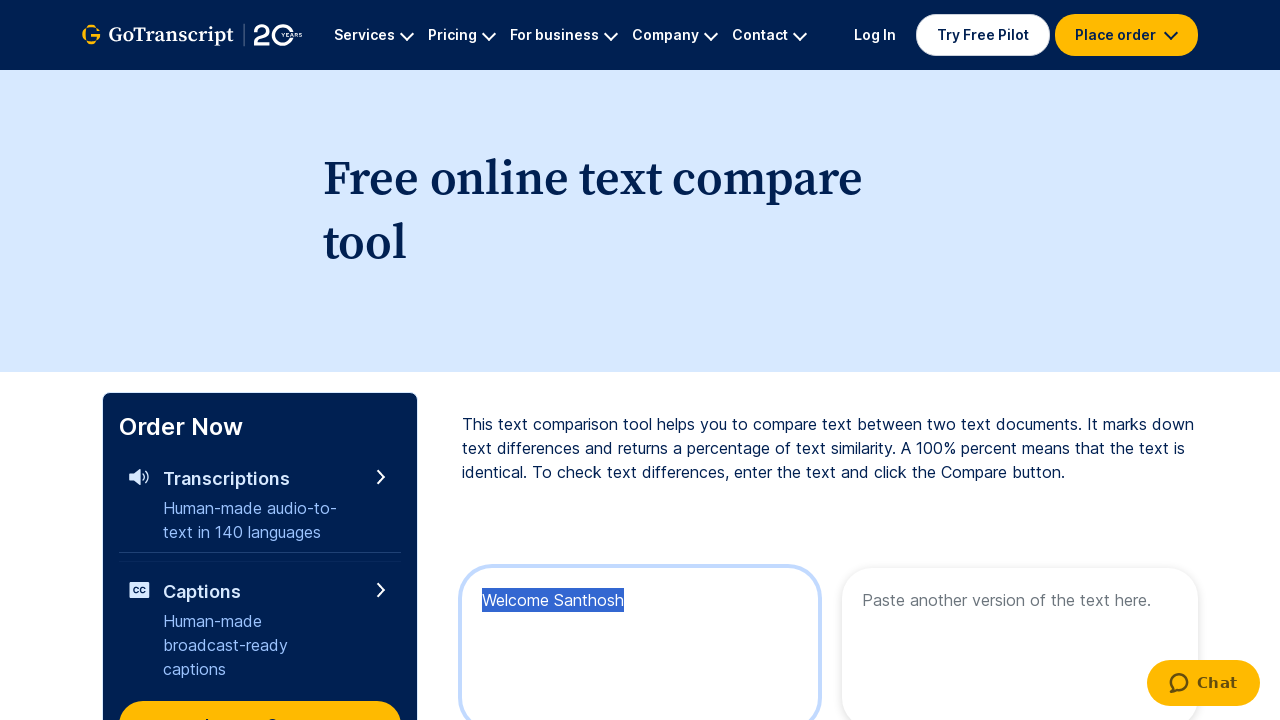

Tabbed to the next field
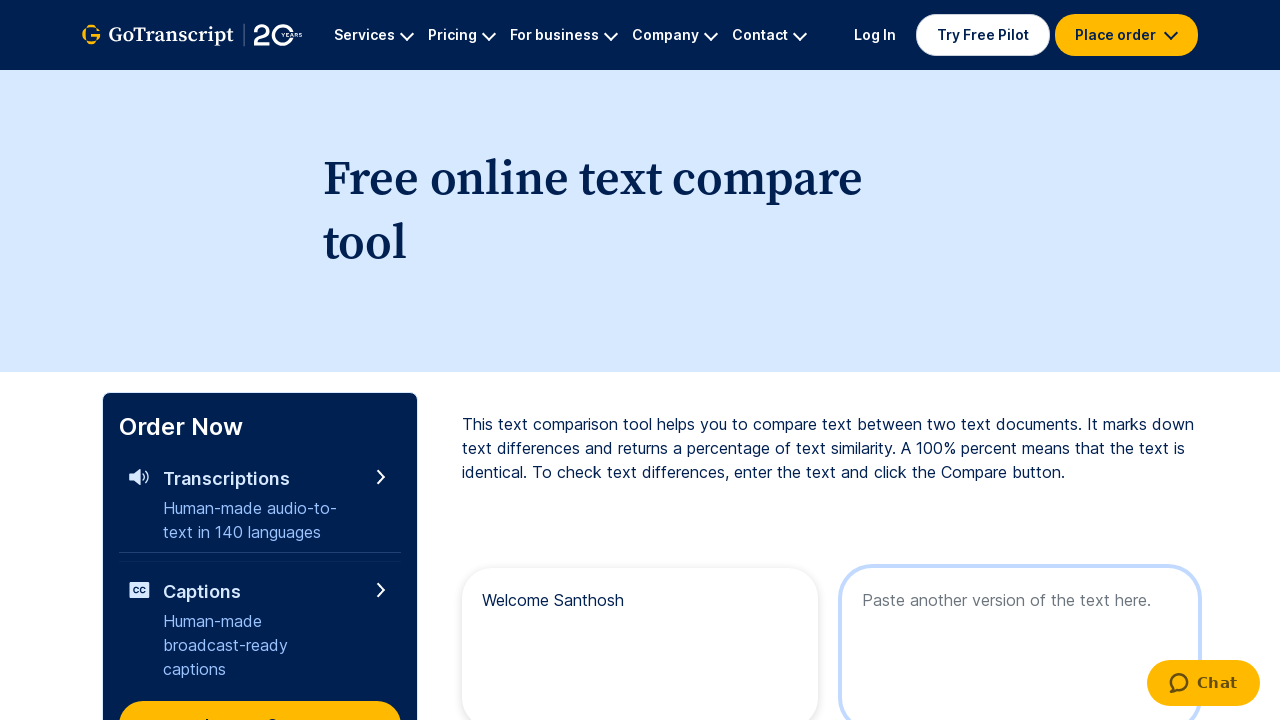

Pasted text with Ctrl+V into the second field
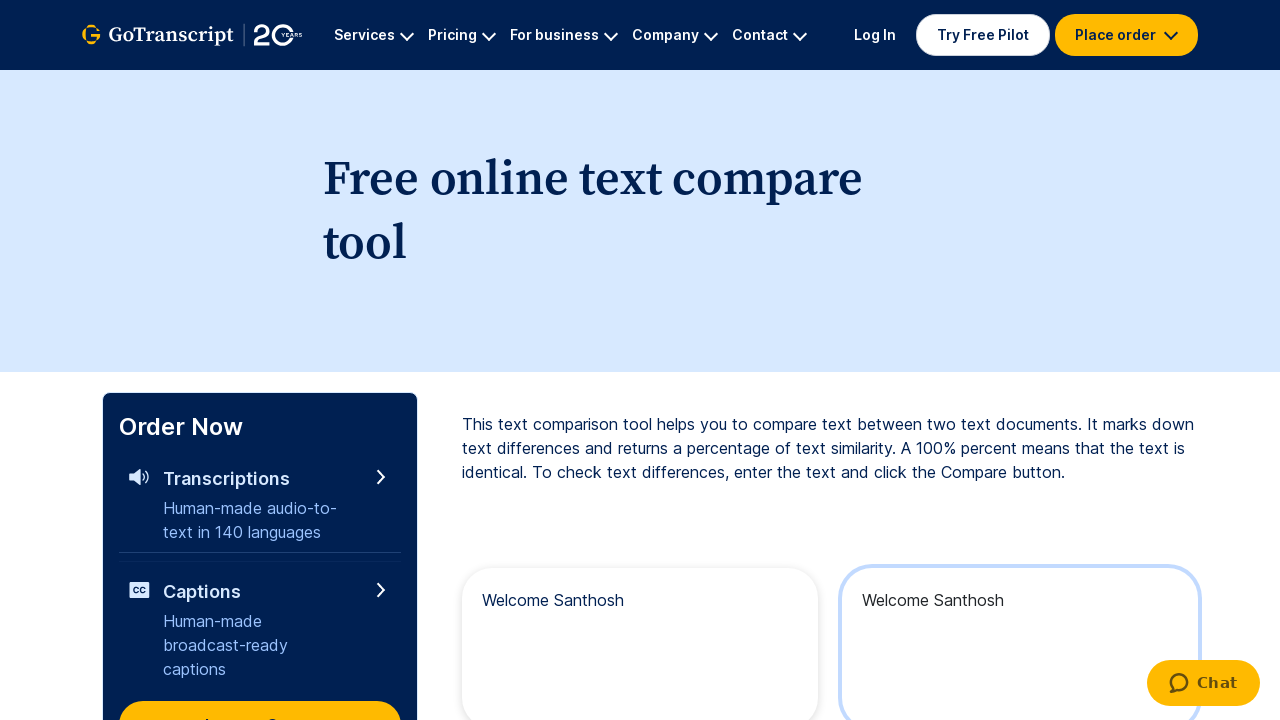

Waited 2 seconds for the paste action to complete
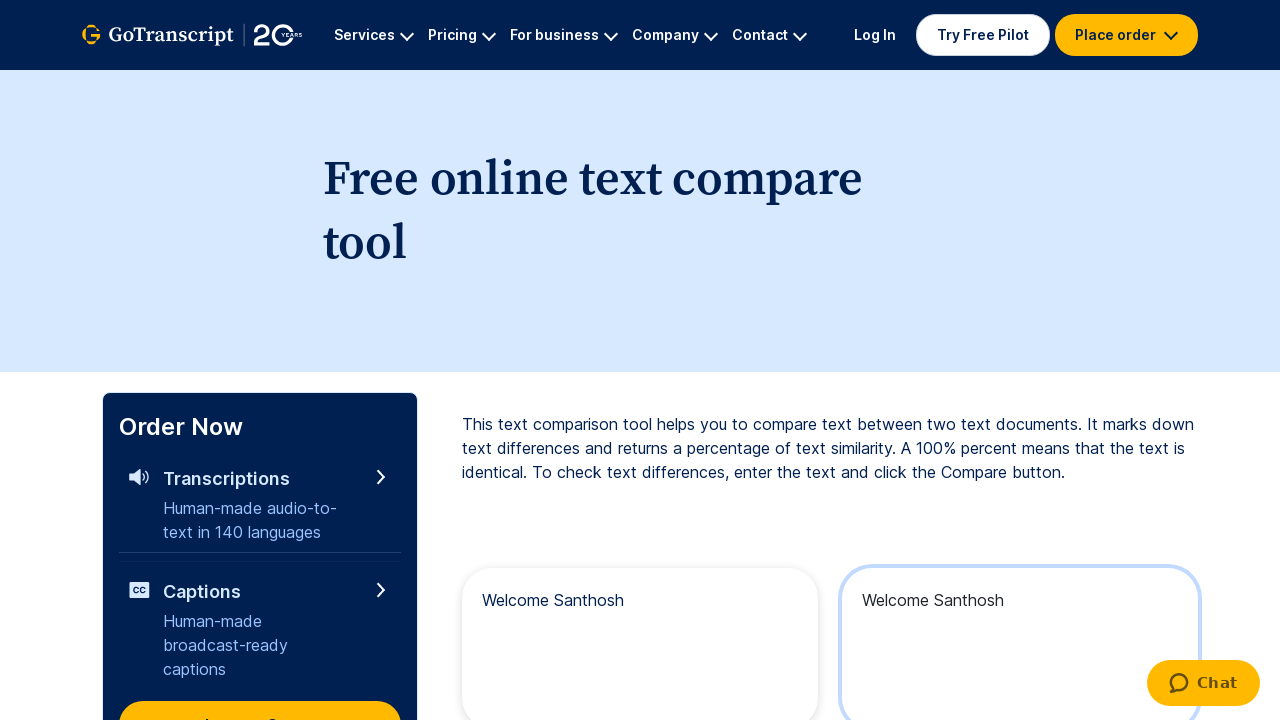

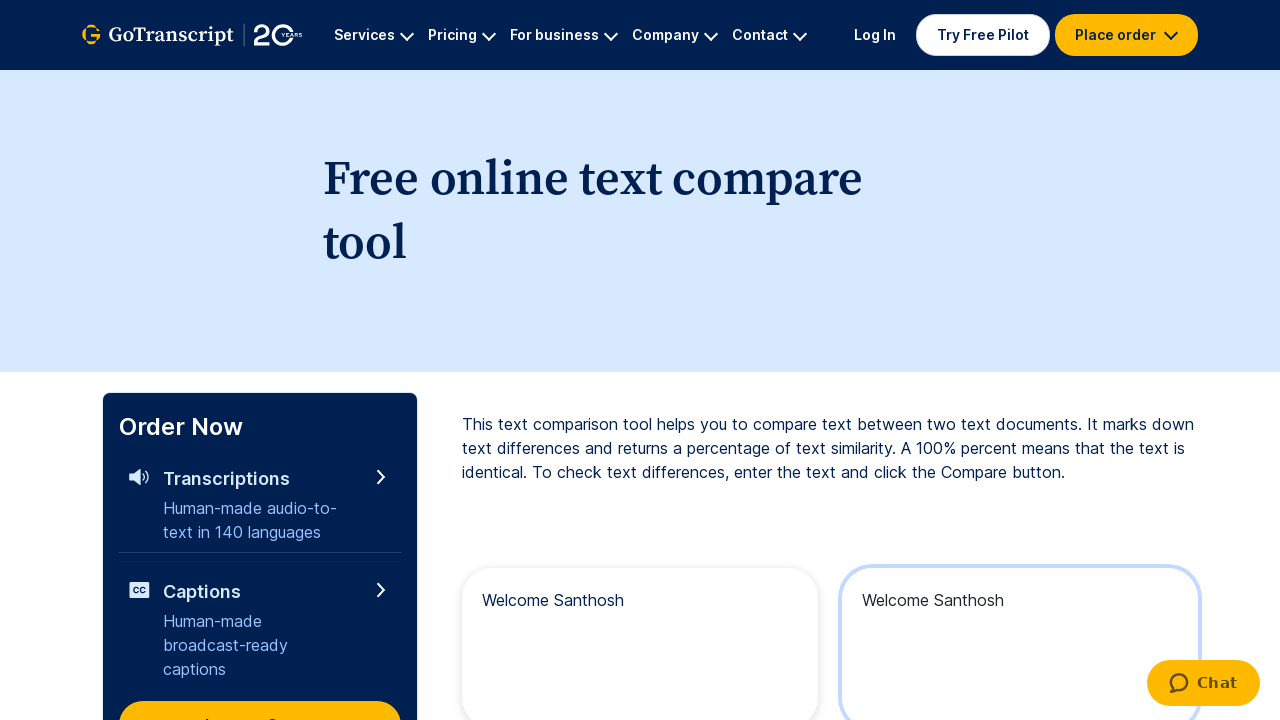